Opens the suckless.org homepage and maximizes the browser window

Starting URL: http://www.suckless.org

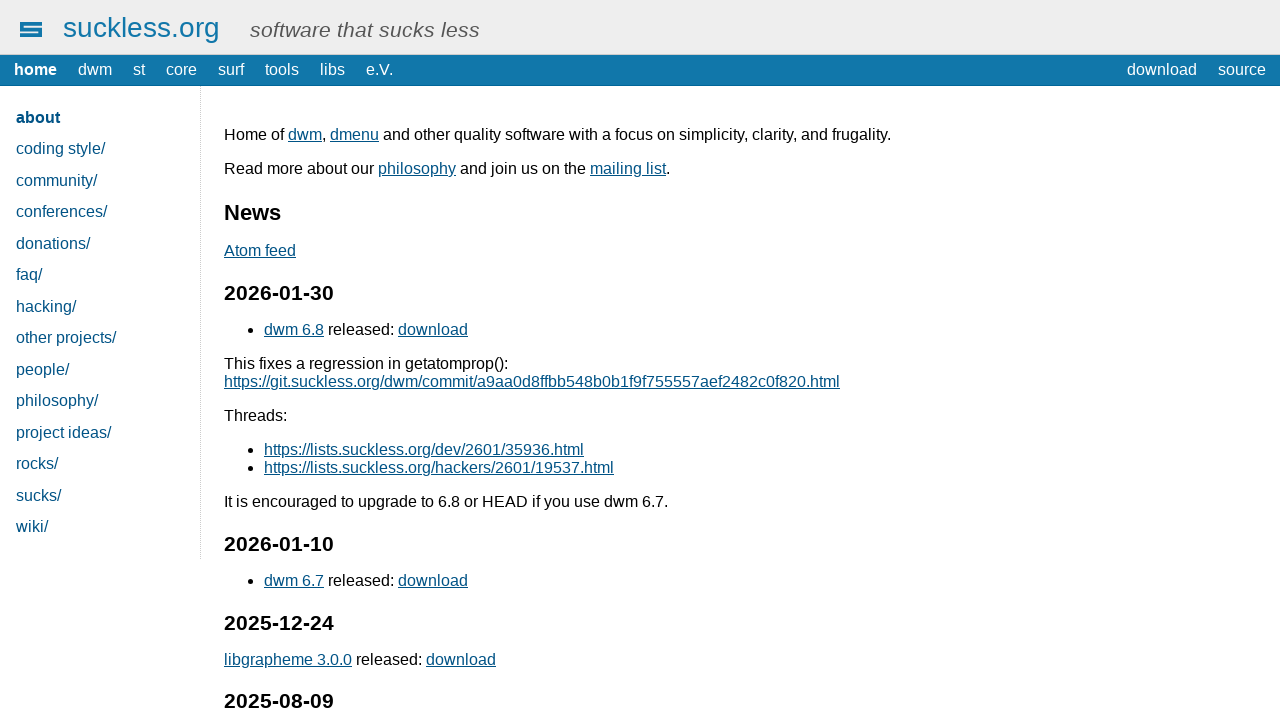

Navigated to suckless.org homepage
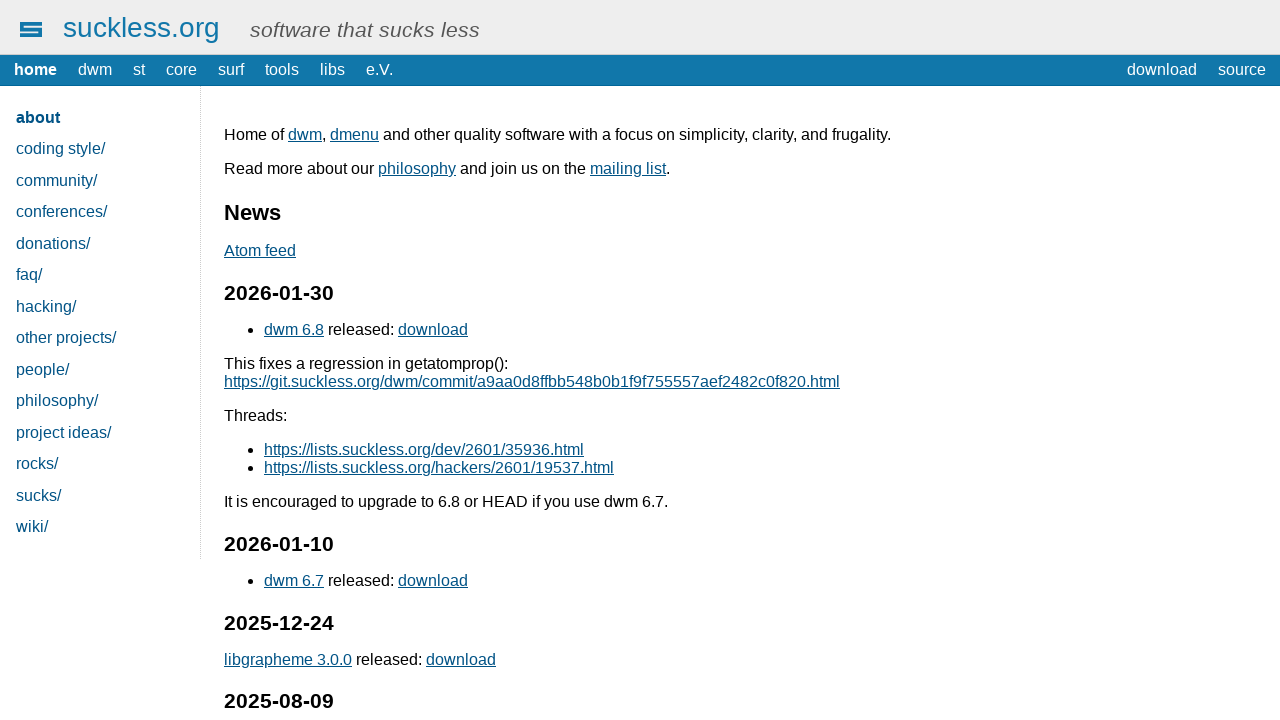

Maximized browser window to 1920x1080
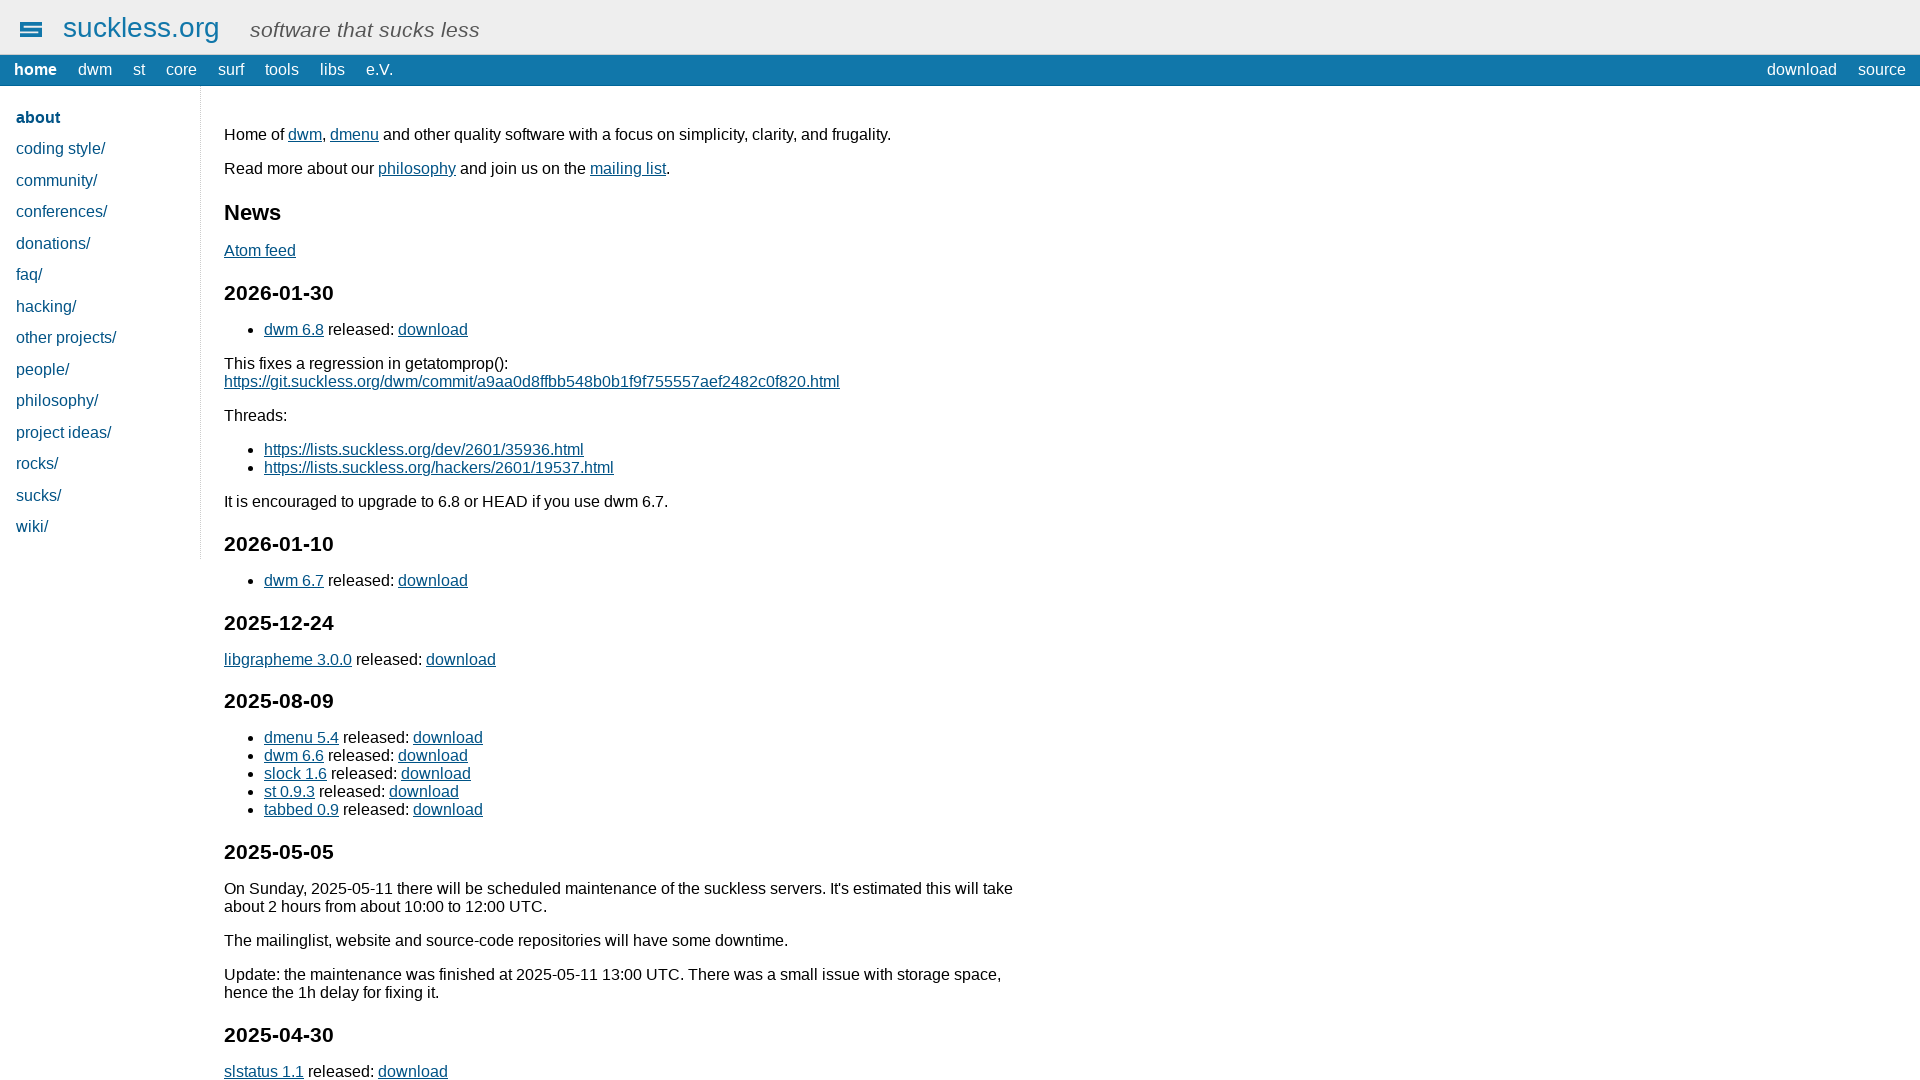

Verified page title contains 'suckless.org'
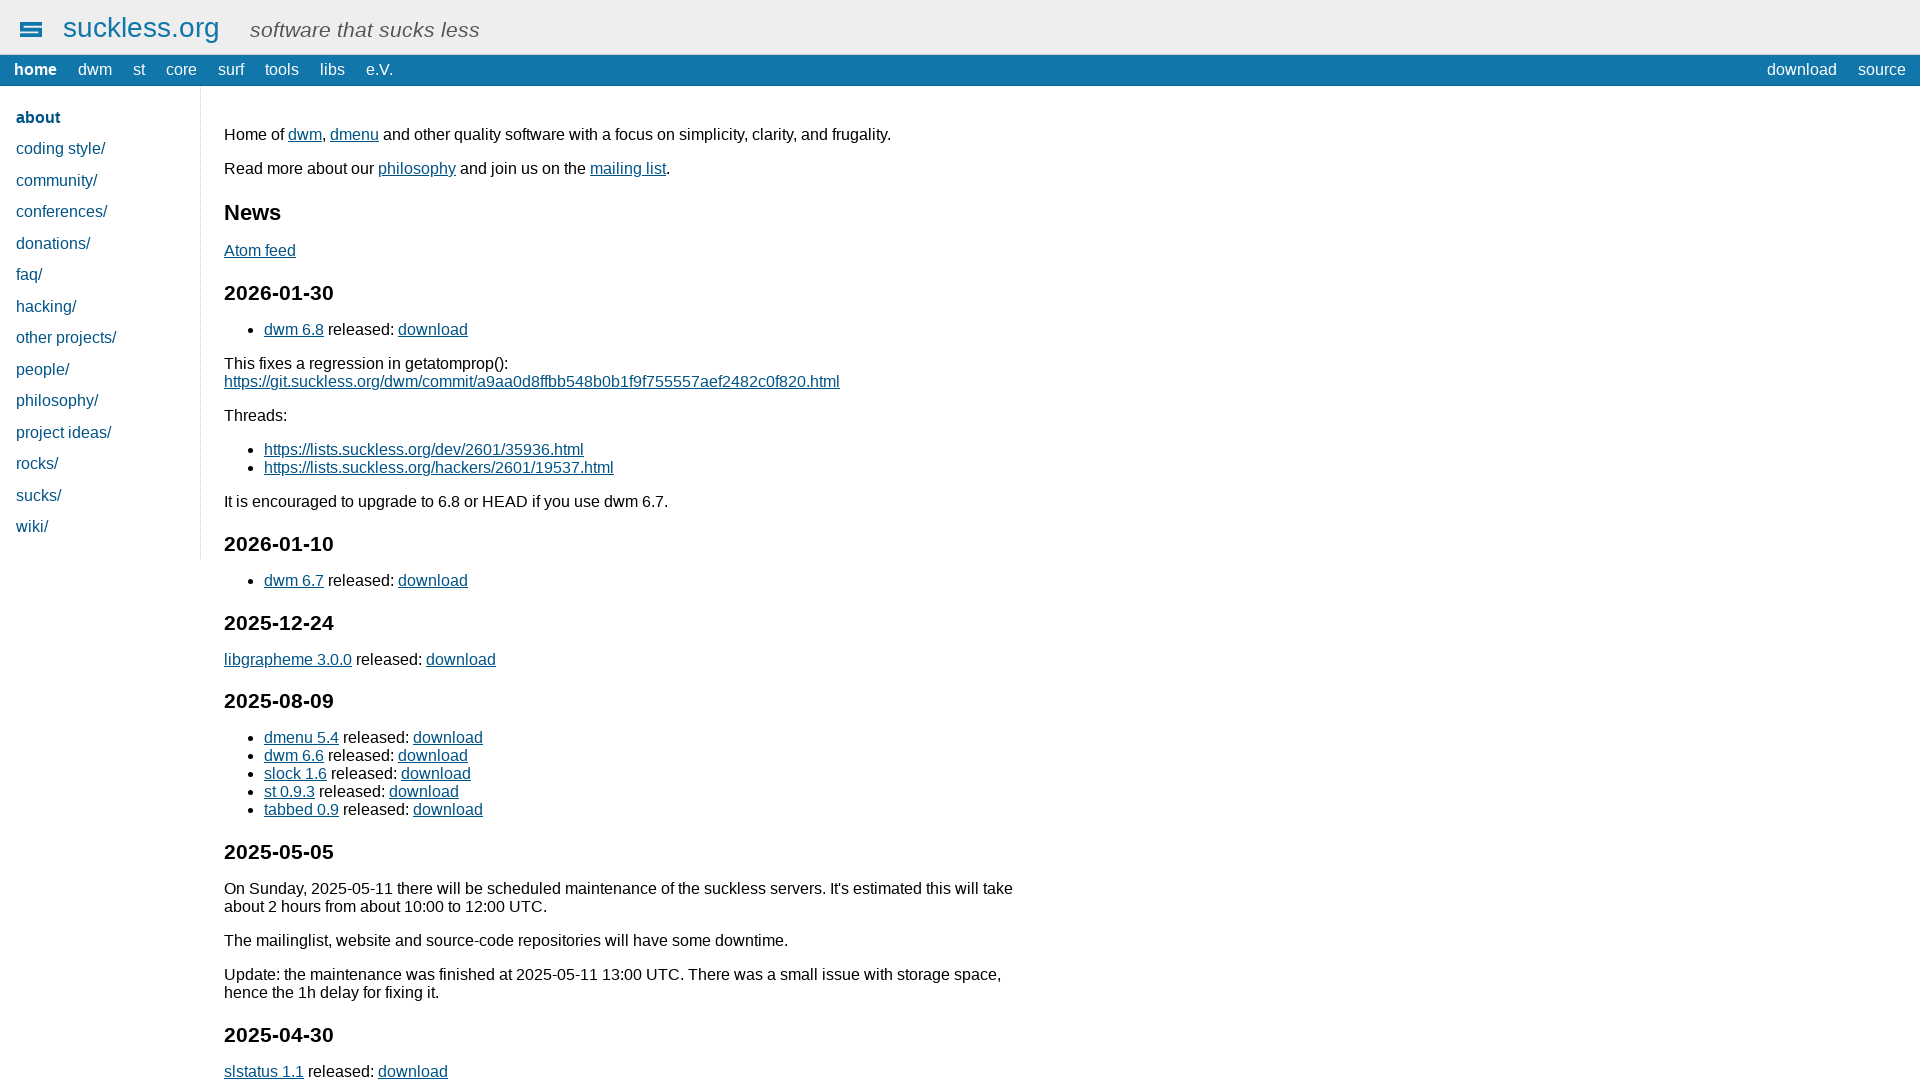

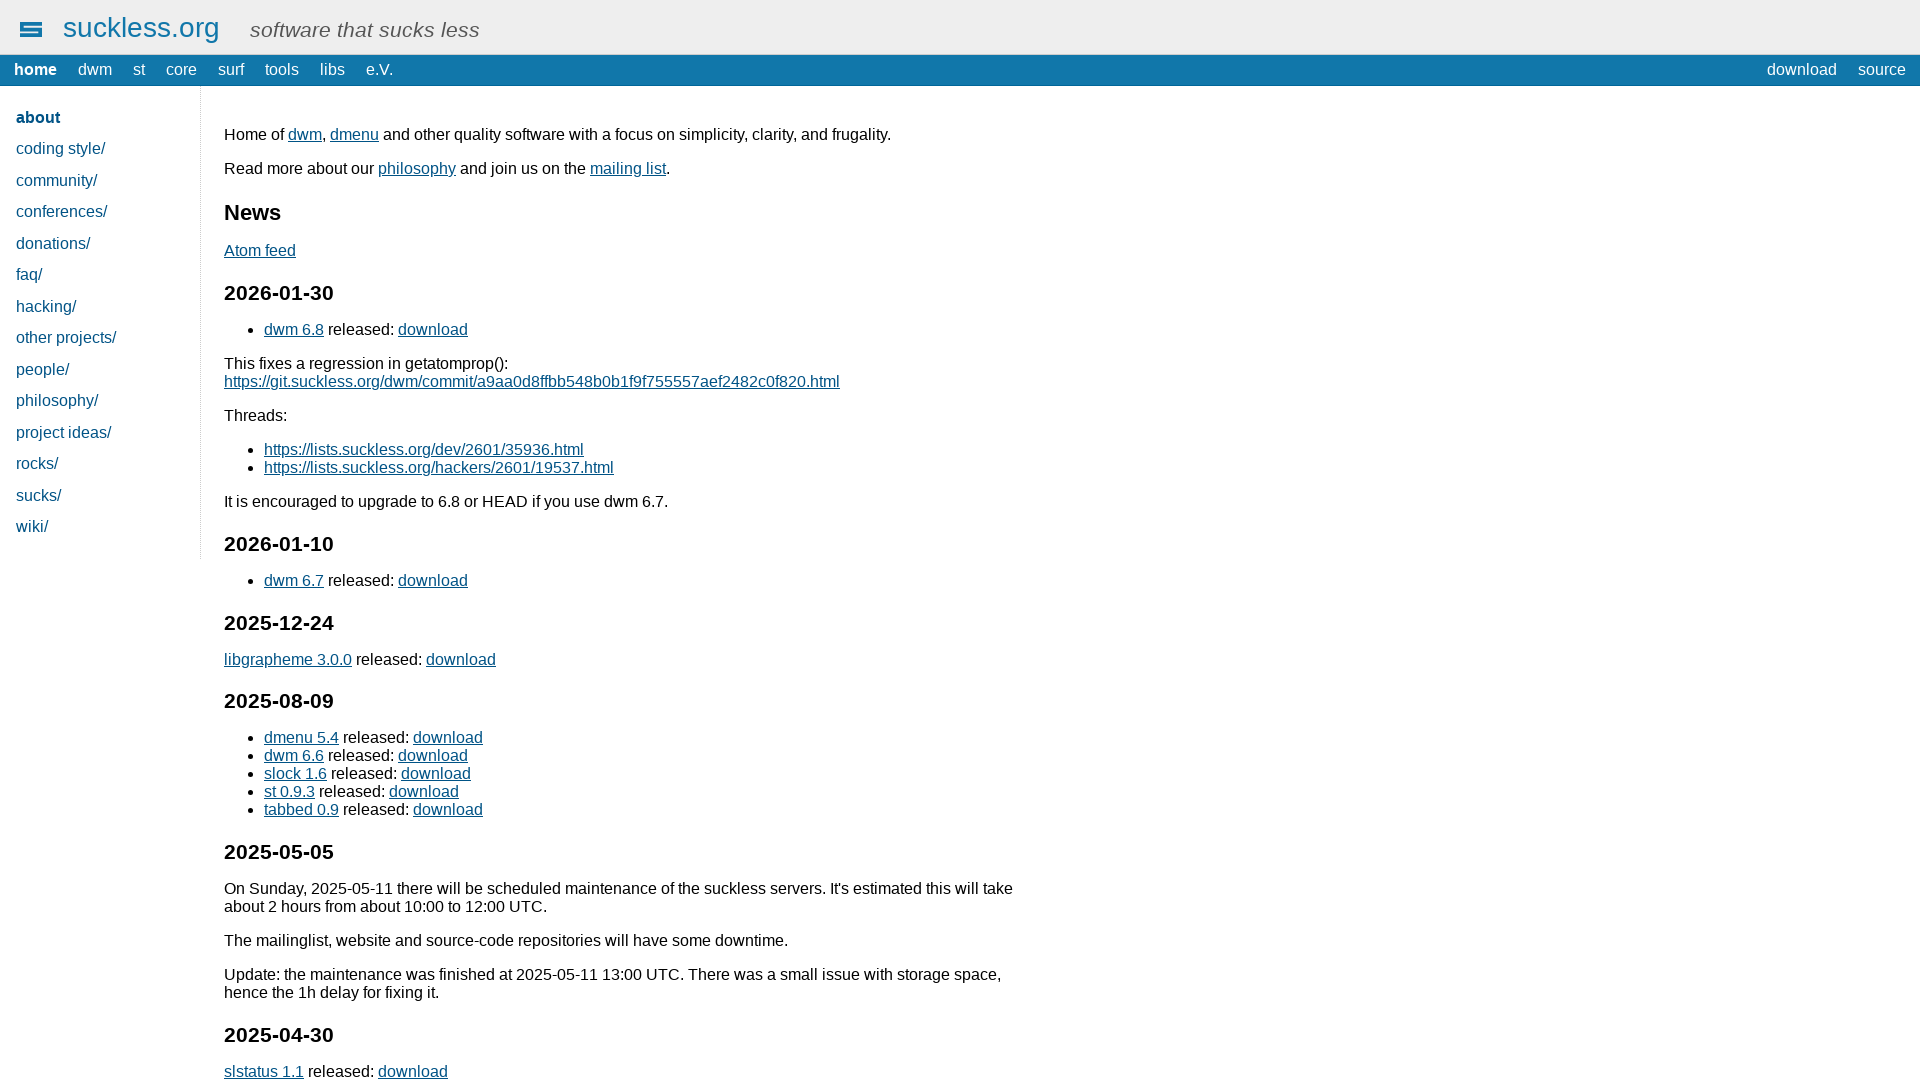